Tests loading green button by clicking it and verifying the loading states using sleep for timing

Starting URL: https://kristinek.github.io/site/examples/loading_color

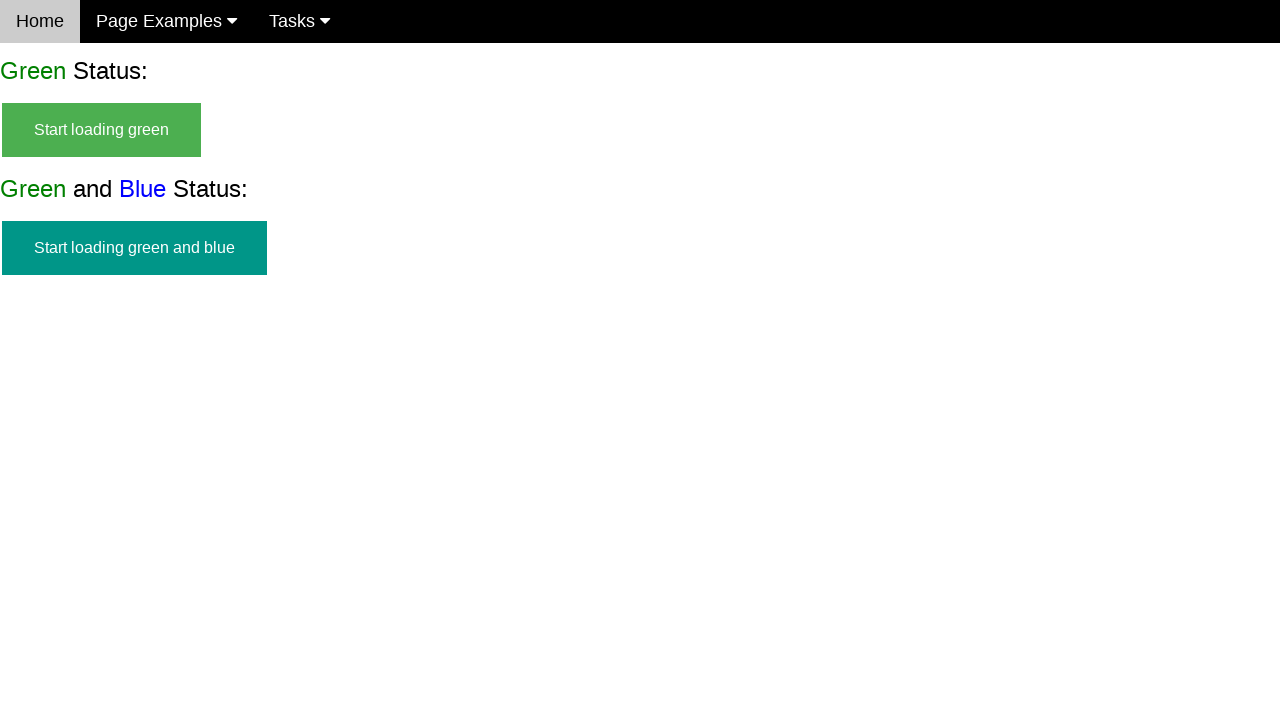

Clicked green start button to initiate loading at (102, 130) on #start_green
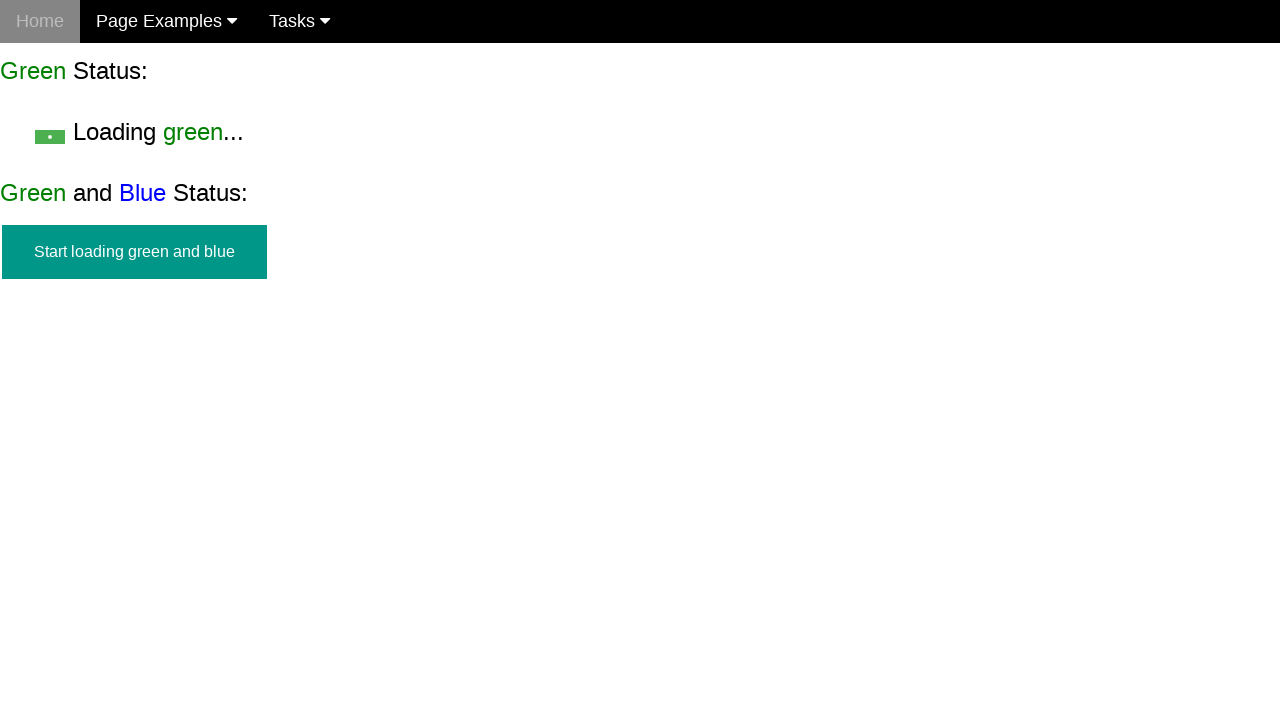

Loading indicator became visible
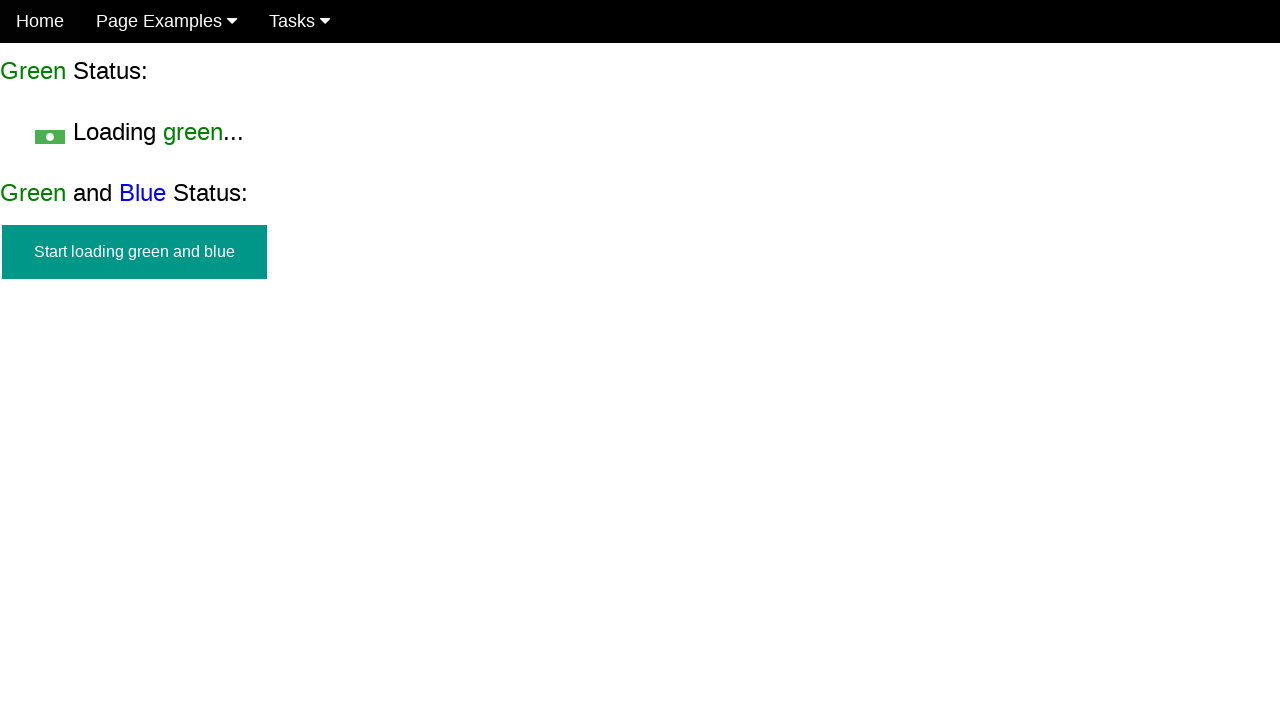

Start button is now hidden
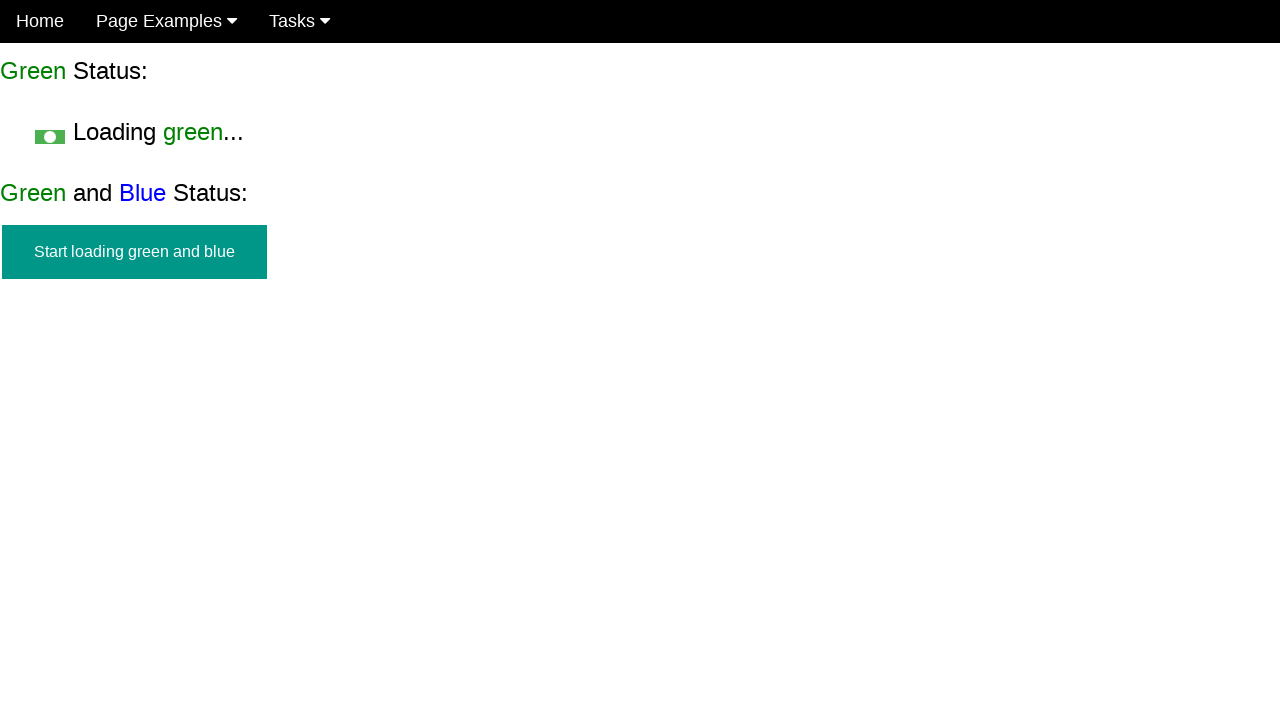

Waited 5 seconds for loading to complete
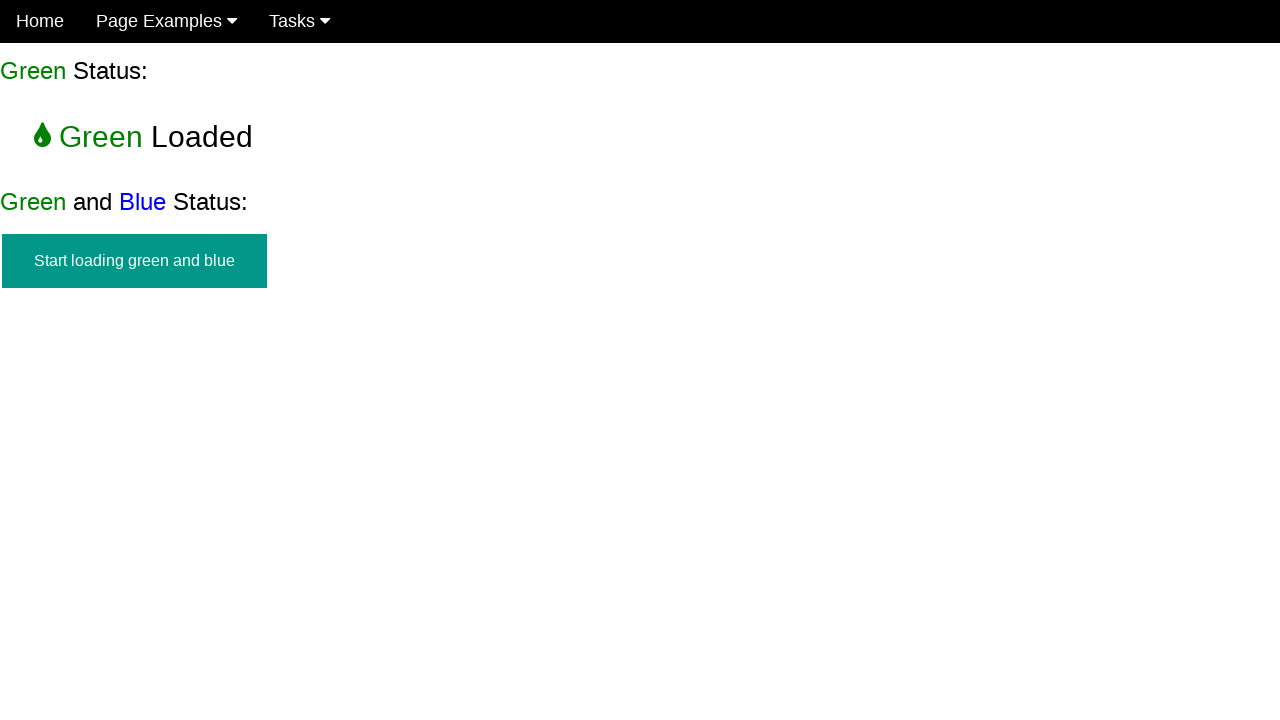

Success message for green button appeared
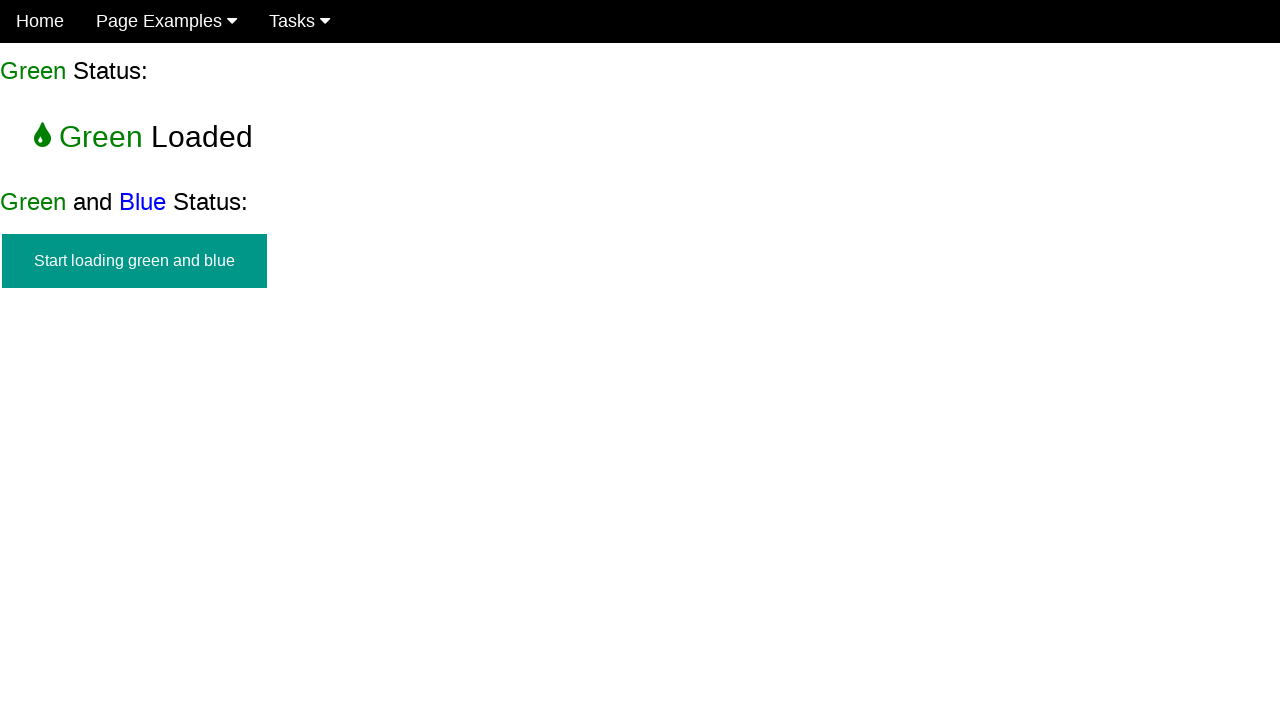

Start button remains hidden
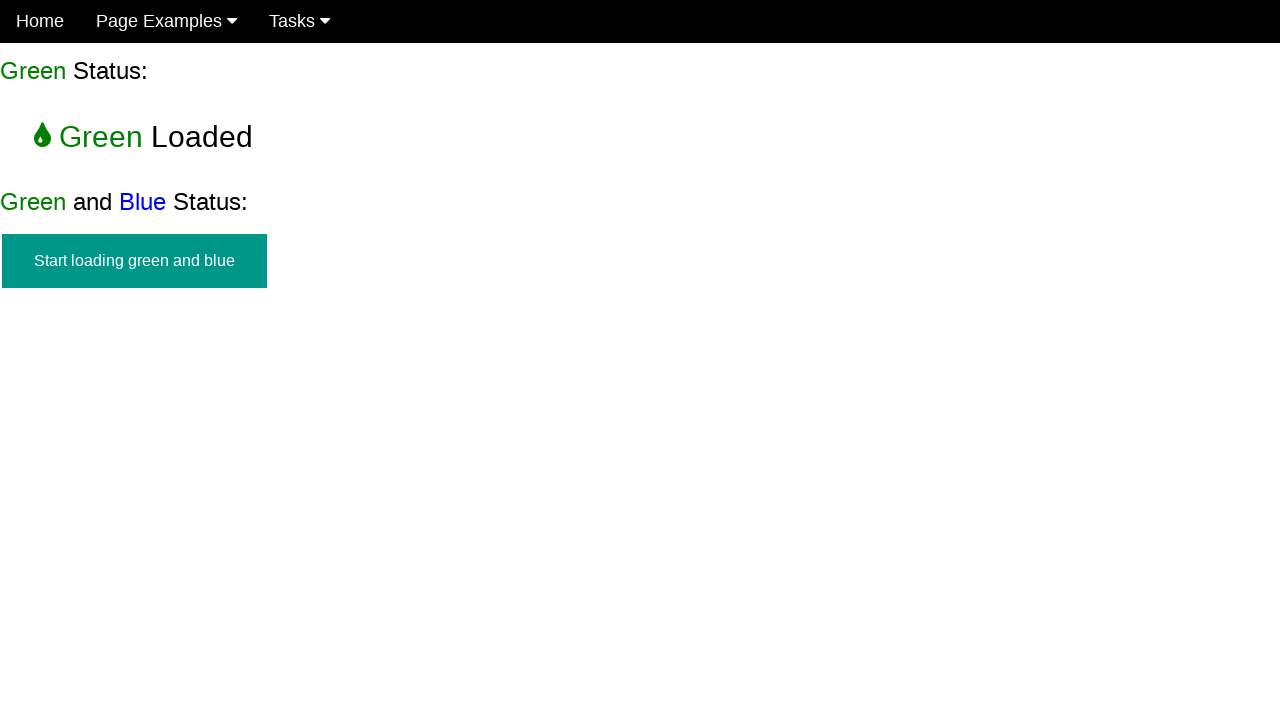

Loading indicator disappeared
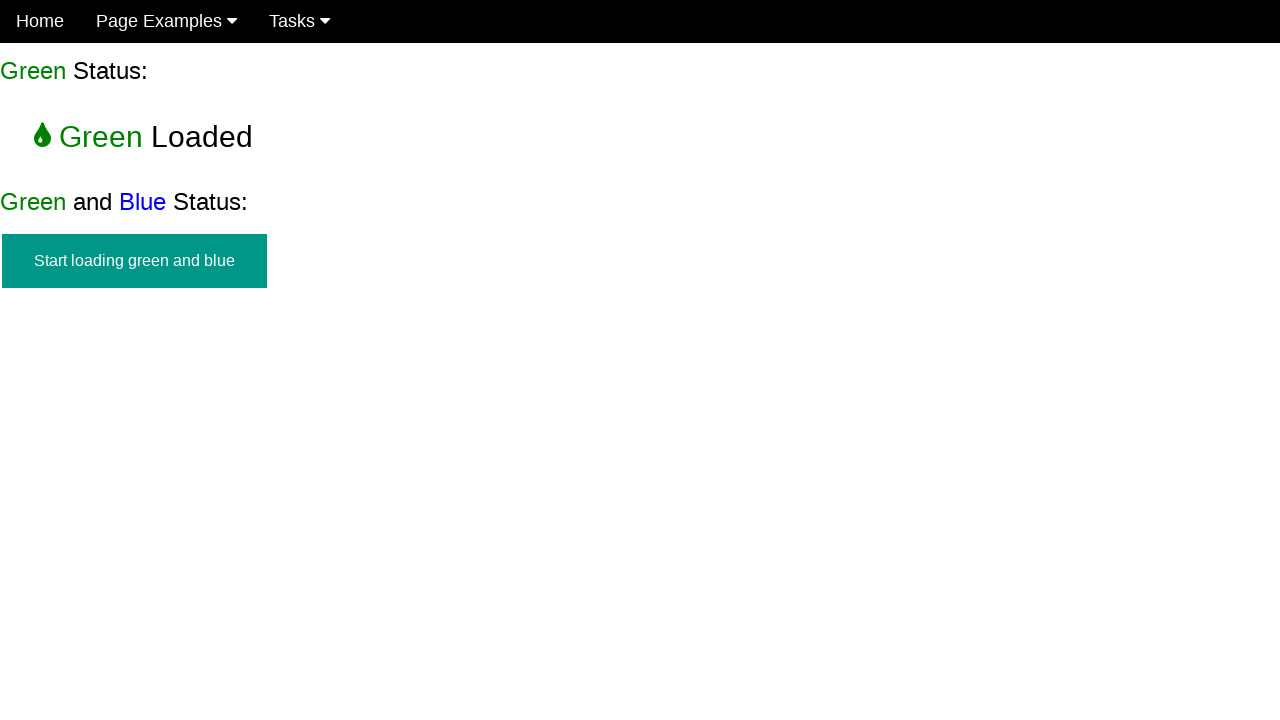

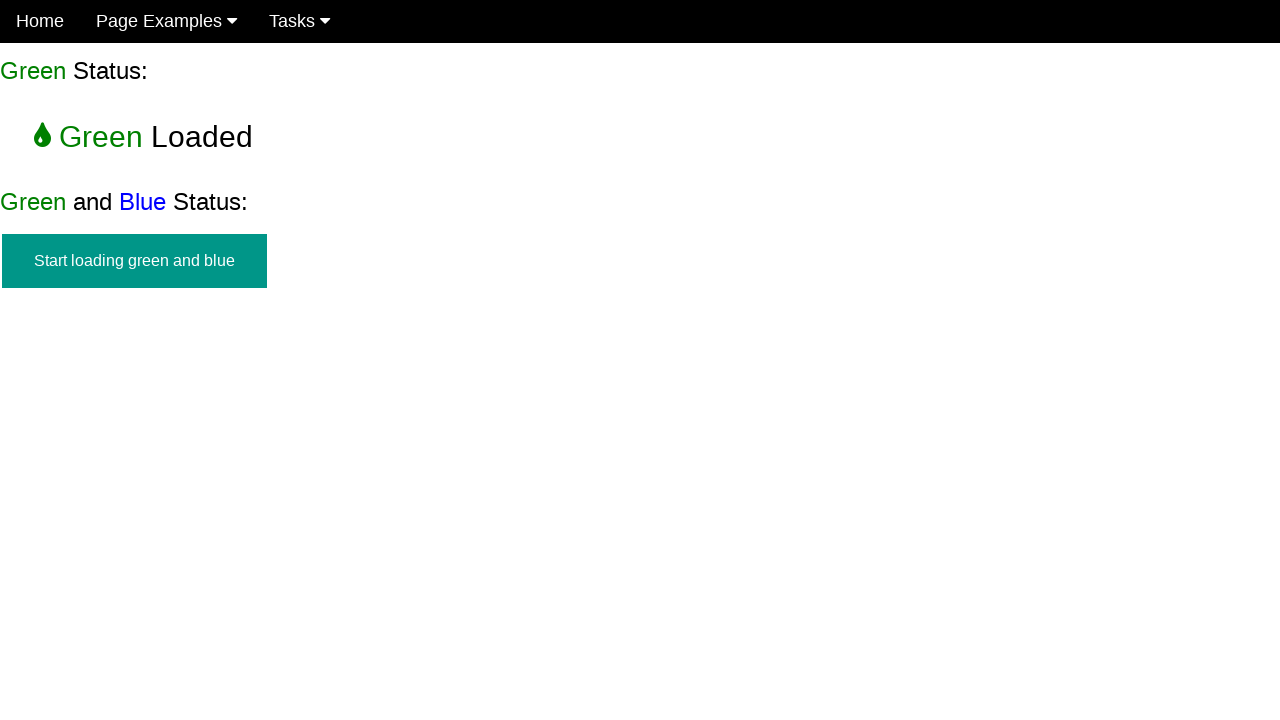